Tests form submission inside an iframe by filling first name and last name fields, submitting the form, and validating the result message appears outside the iframe

Starting URL: https://techglobal-training.com/frontend/iframes

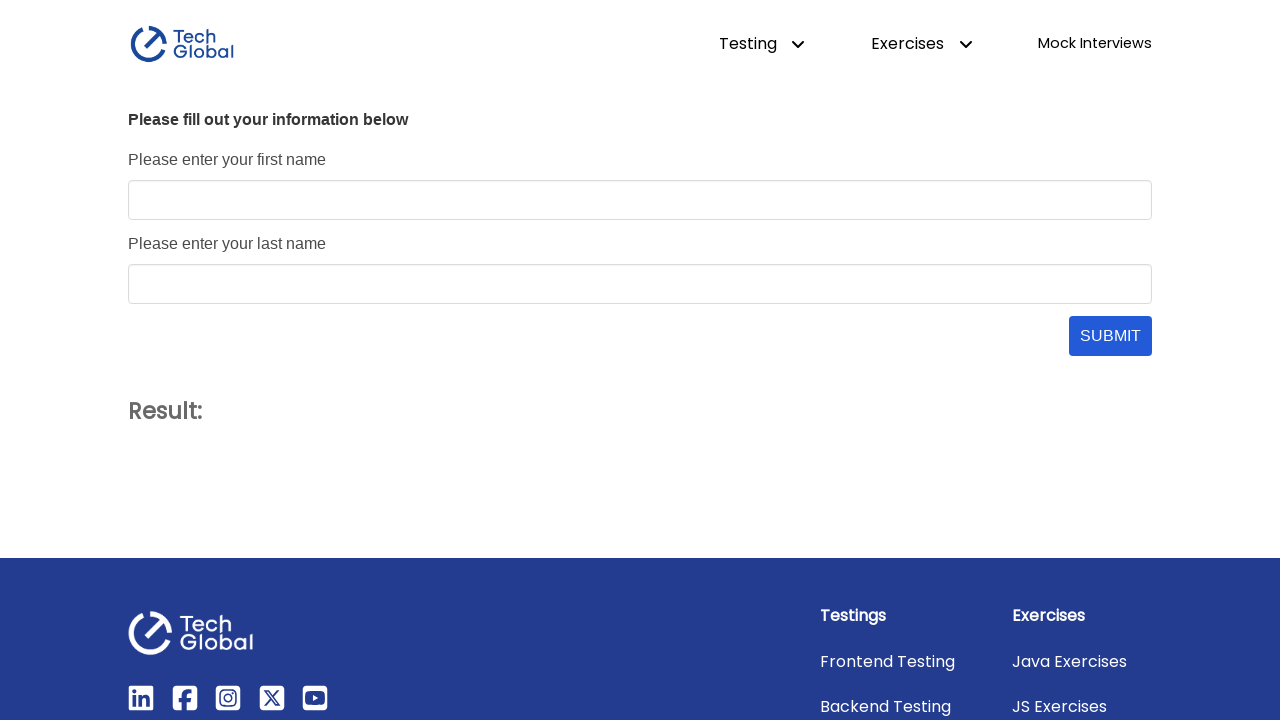

Located iframe with id 'form_frame' containing the form
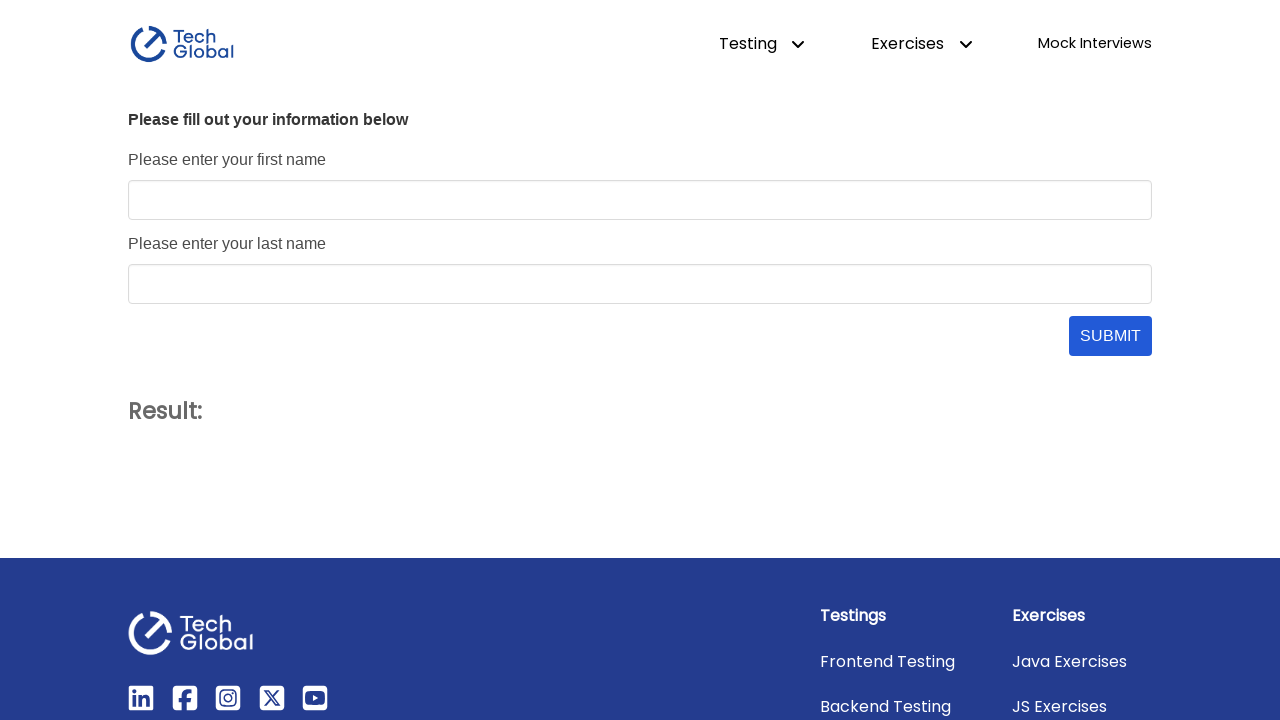

Filled first name field with 'John' on #form_frame >> internal:control=enter-frame >> #first_name
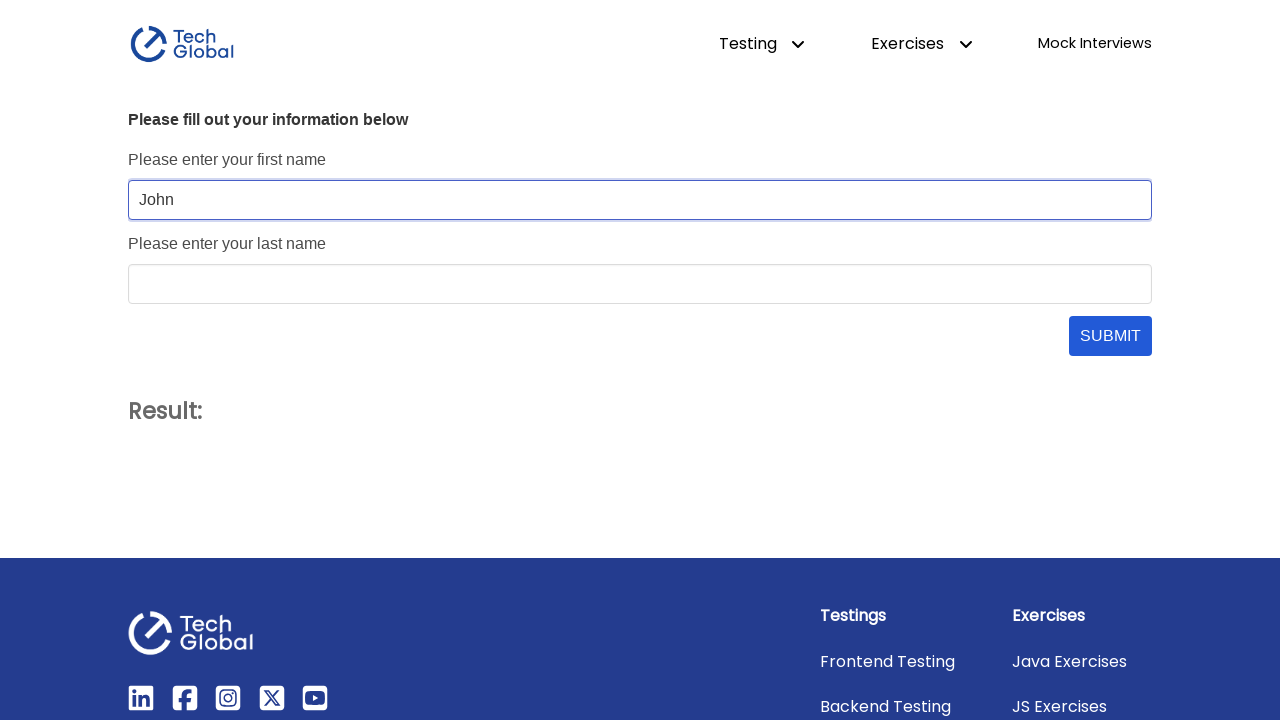

Filled last name field with 'Doe' on #form_frame >> internal:control=enter-frame >> #last_name
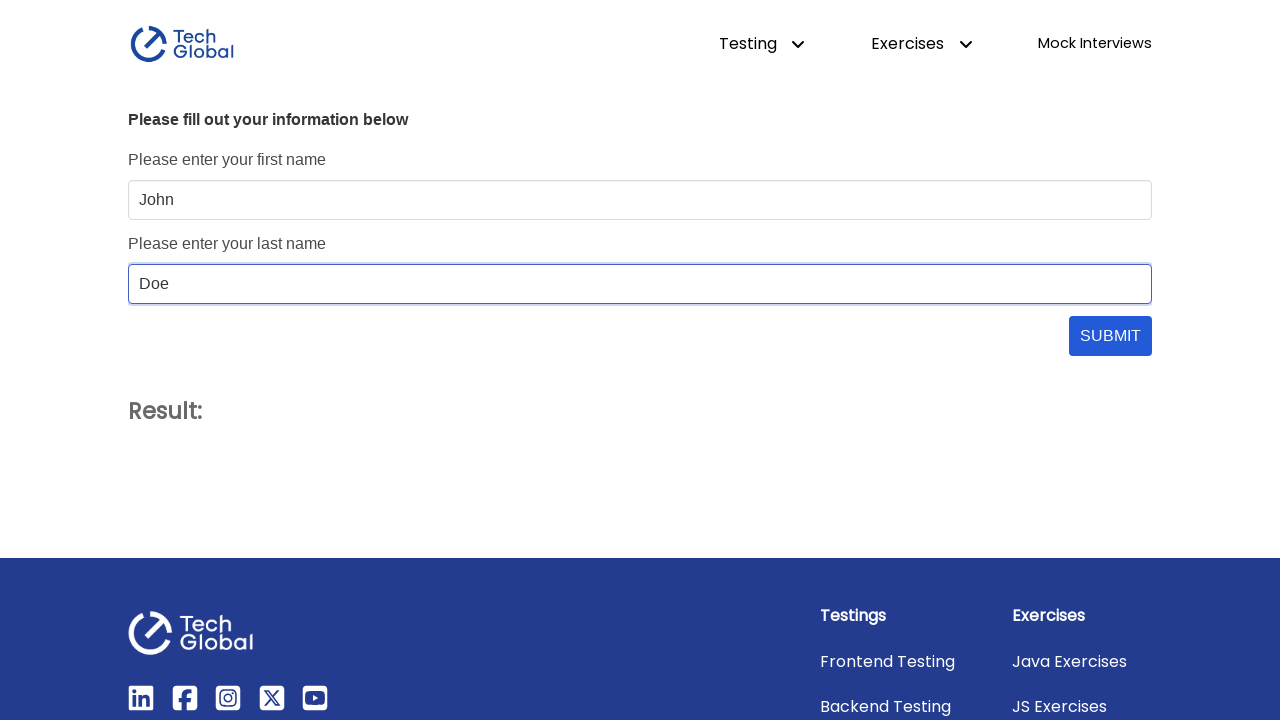

Clicked submit button to submit the form at (1110, 336) on #form_frame >> internal:control=enter-frame >> #submit
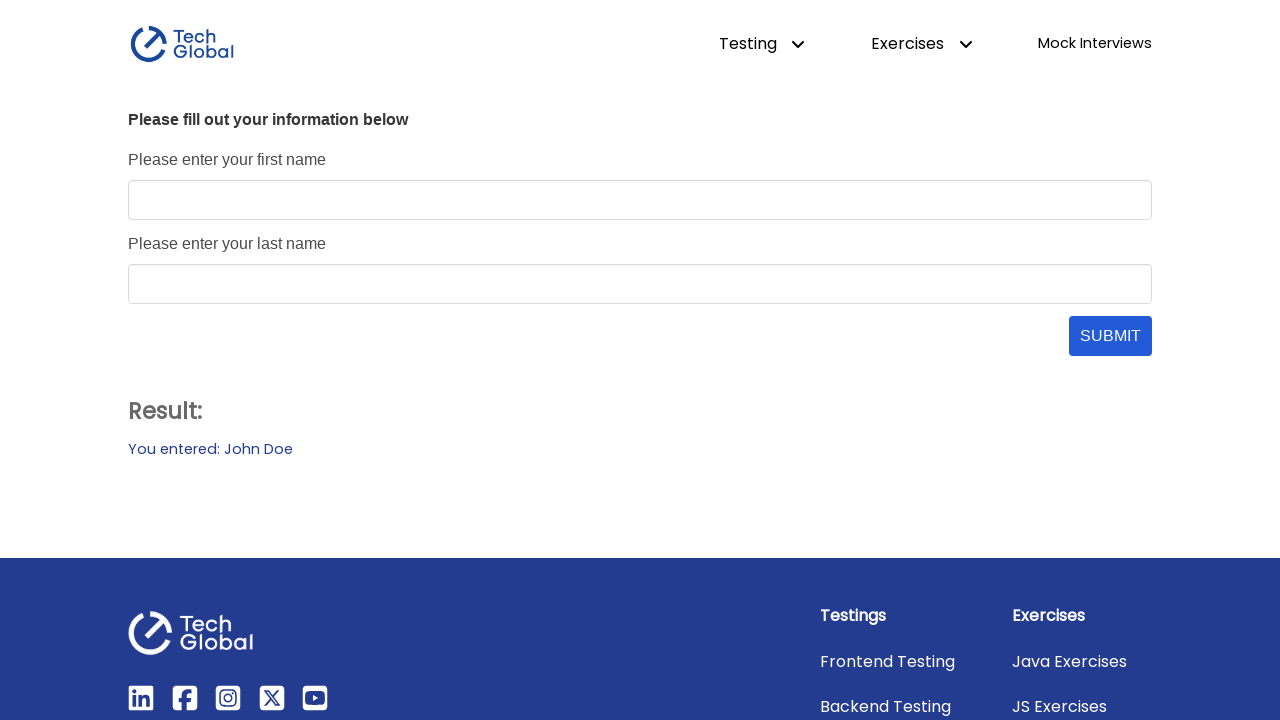

Result message became visible outside the iframe
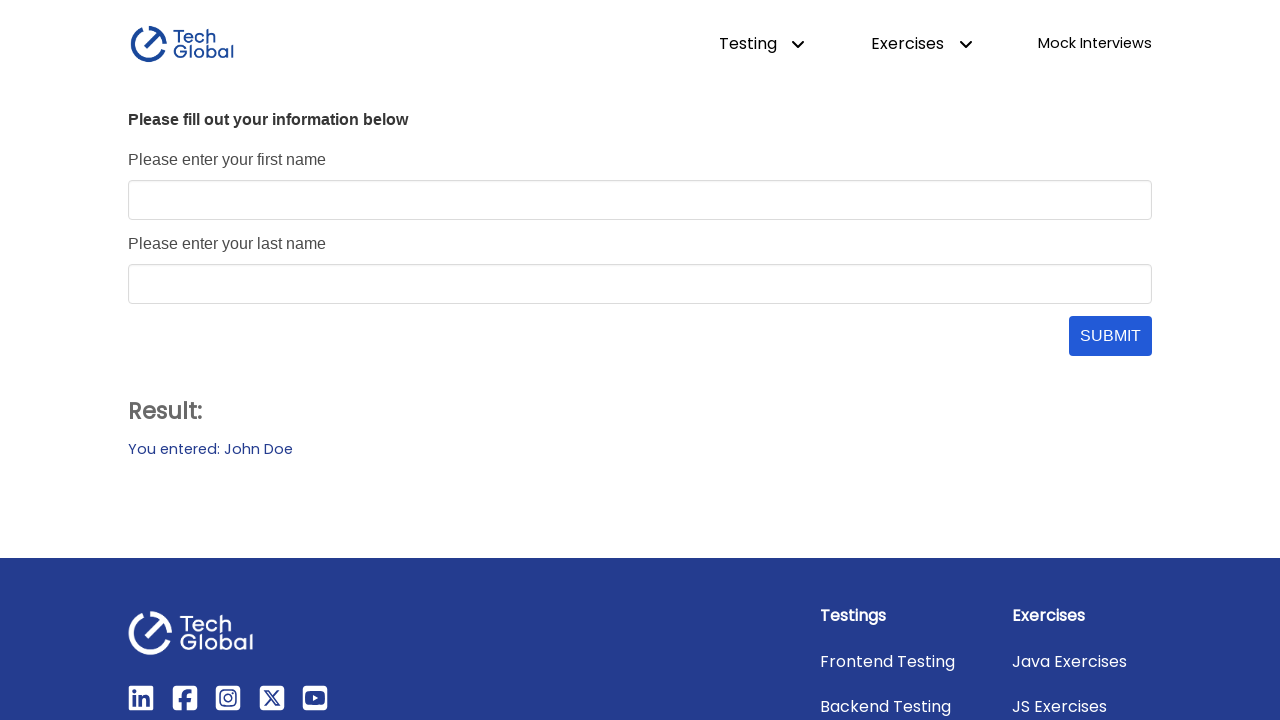

Asserted that result message is visible
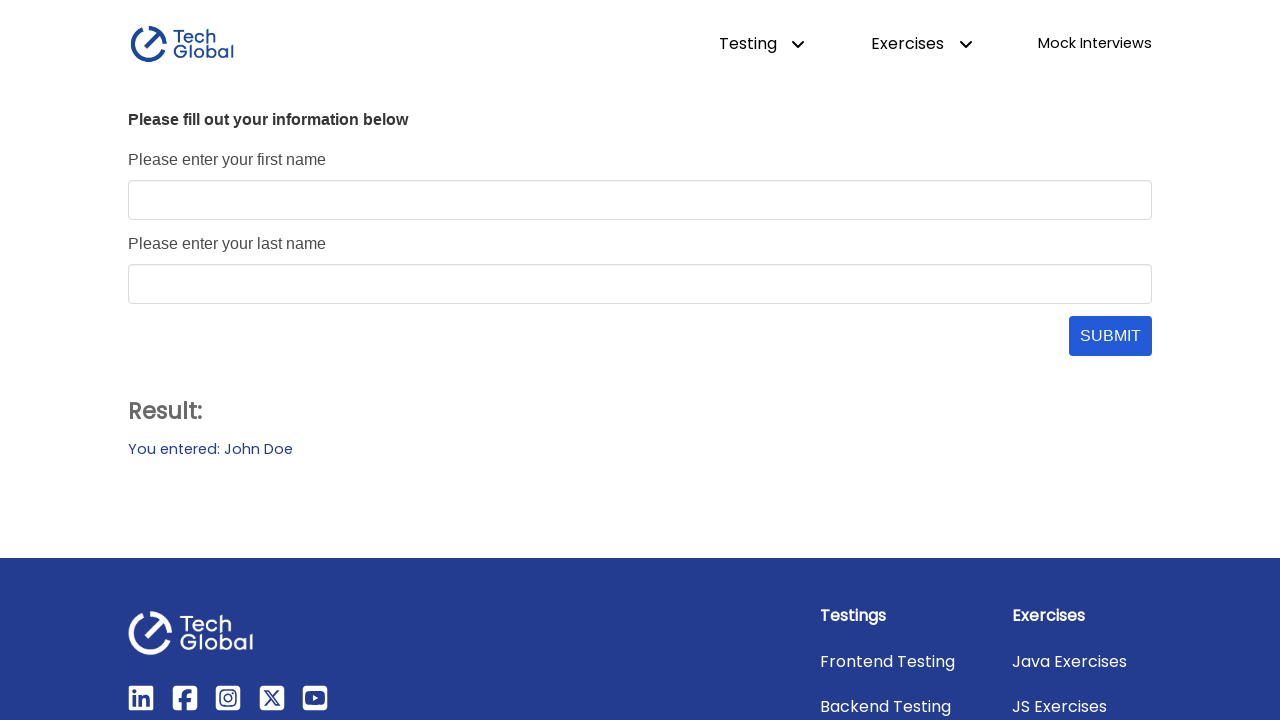

Asserted that result message displays 'You entered: John Doe'
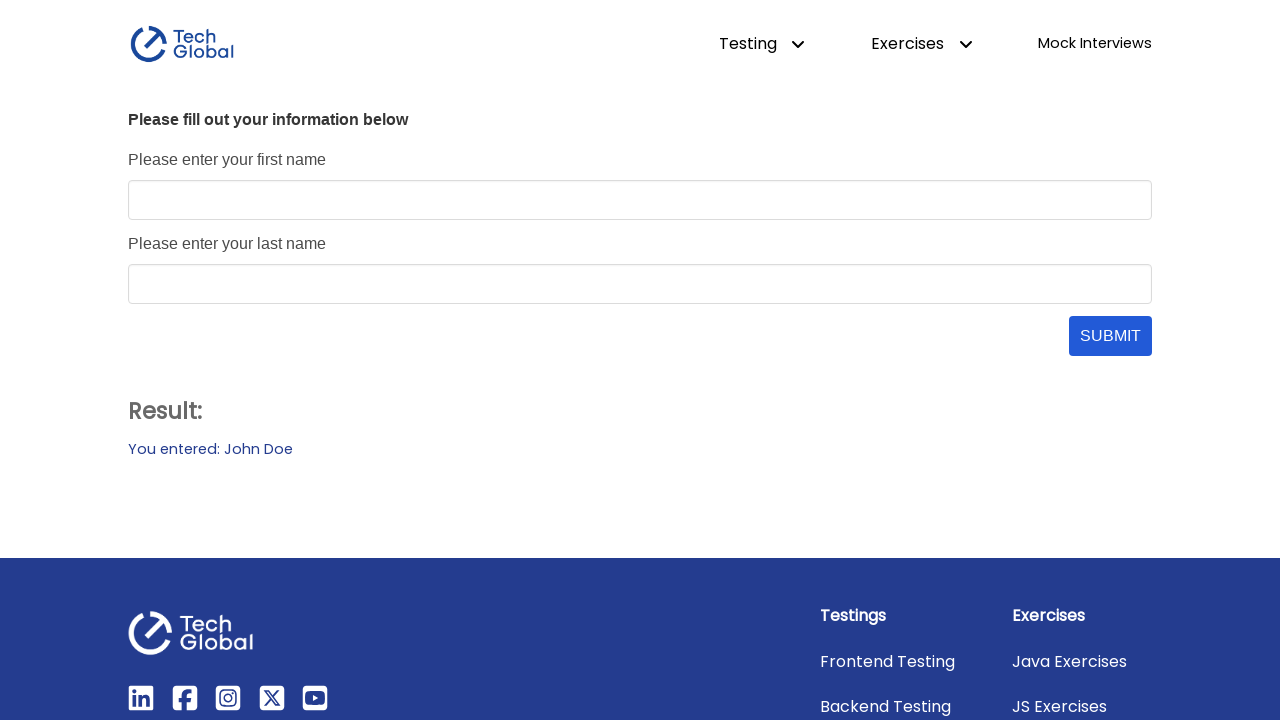

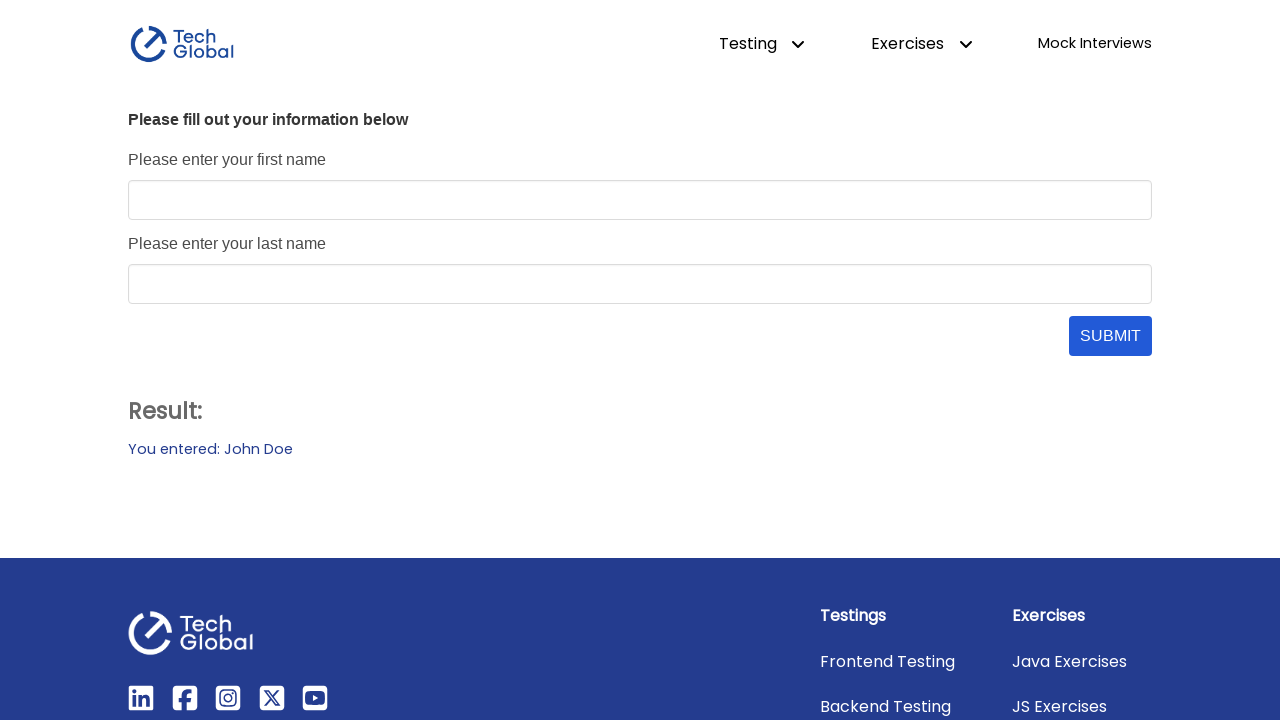